Tests clicking the "More information" link and verifies the URL contains "help"

Starting URL: https://www.example.com/

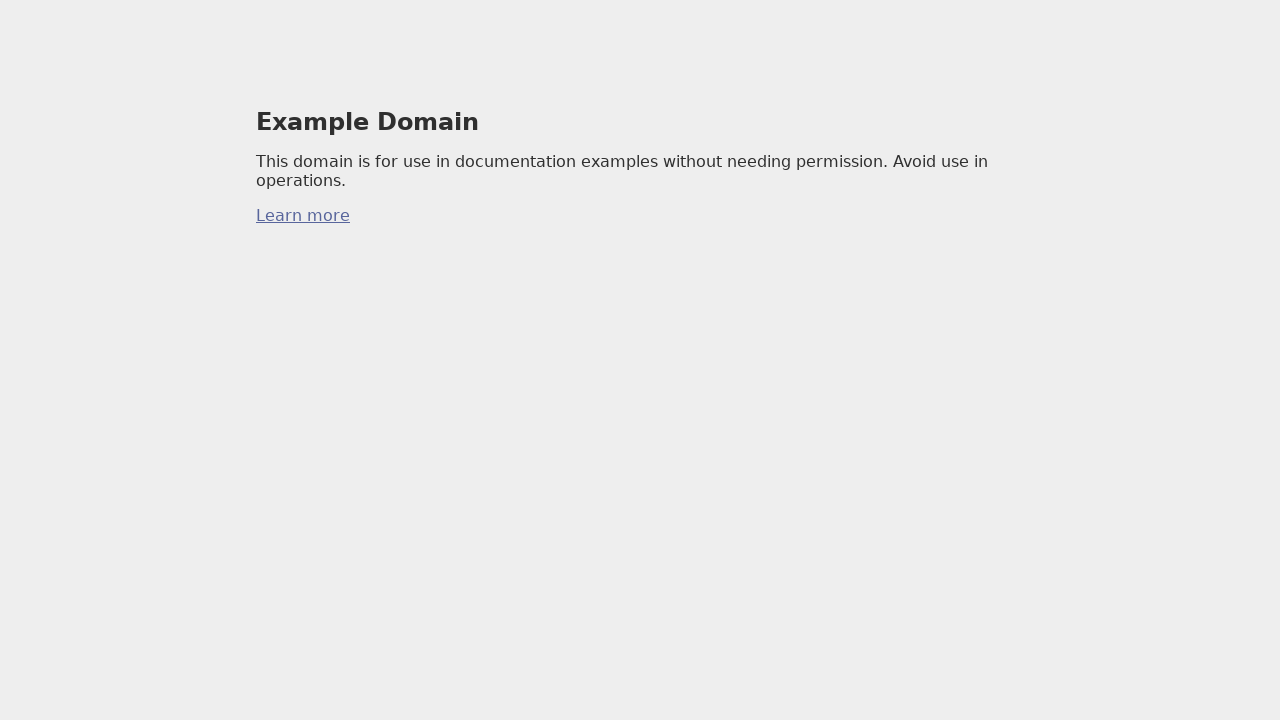

Clicked 'More information' link at (303, 216) on body > div:nth-child(1) > p:nth-child(3) > a
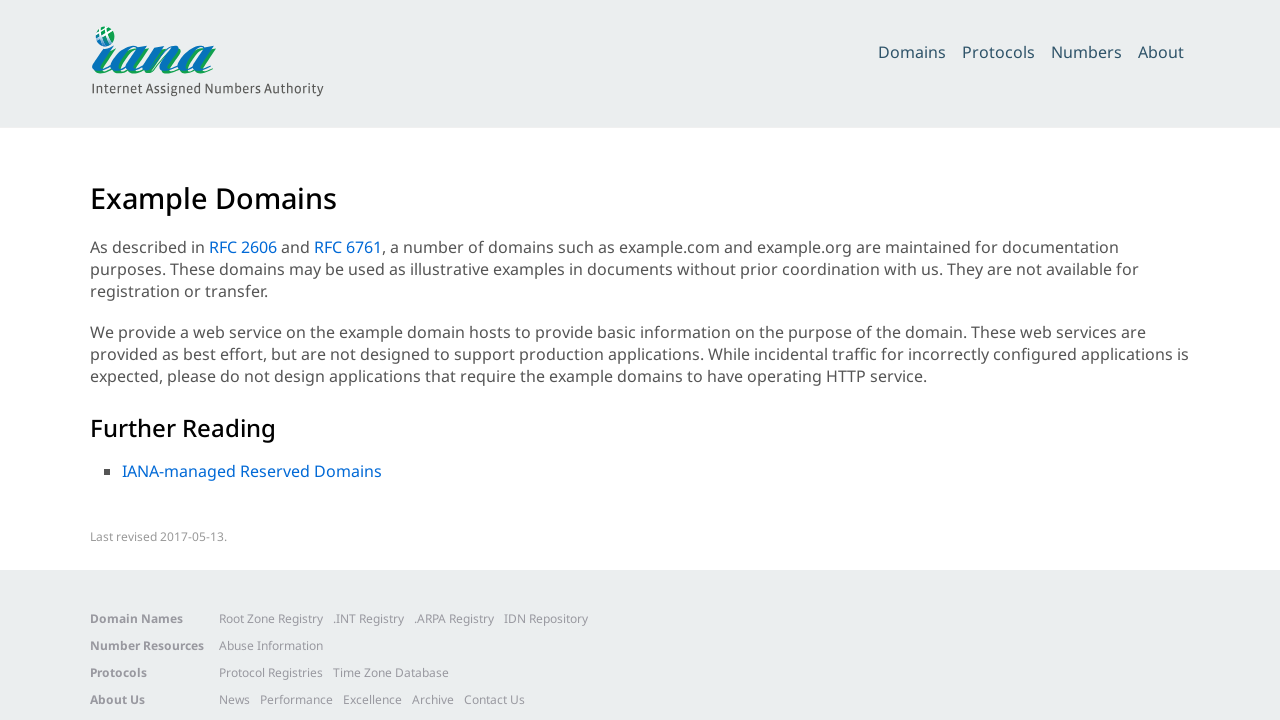

Page loaded after navigation (domcontentloaded)
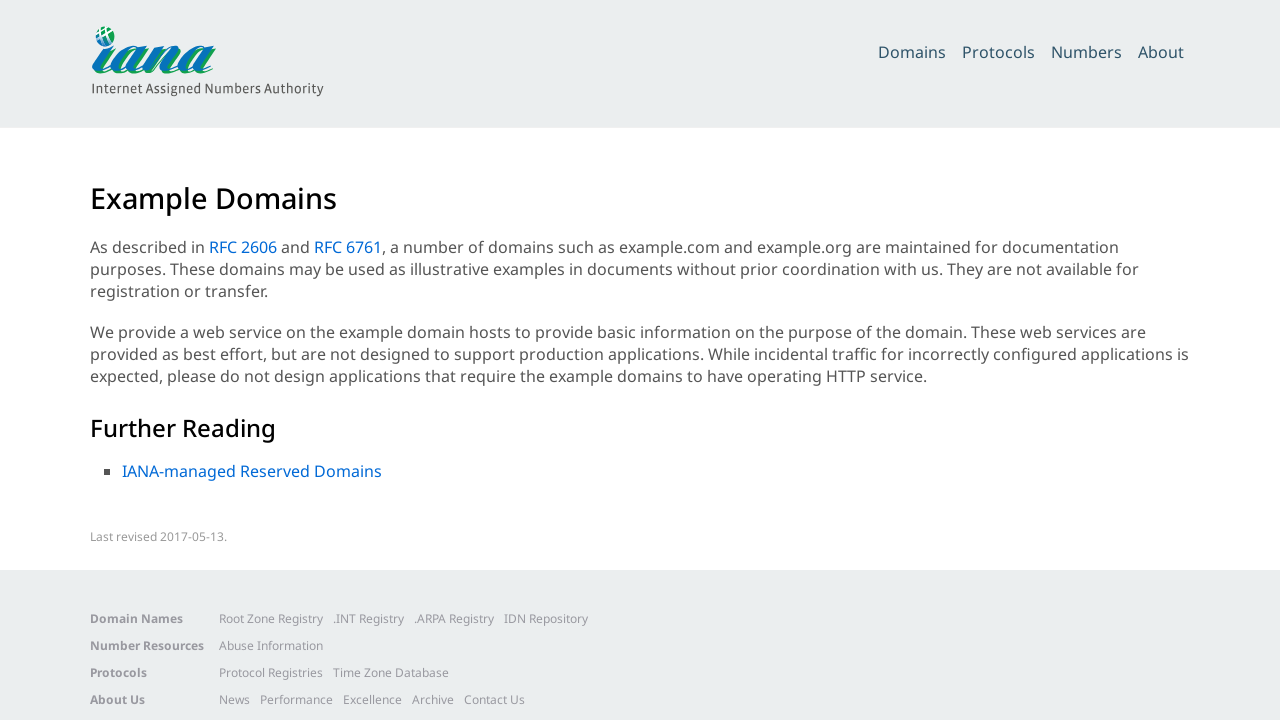

Verified that URL contains 'help'
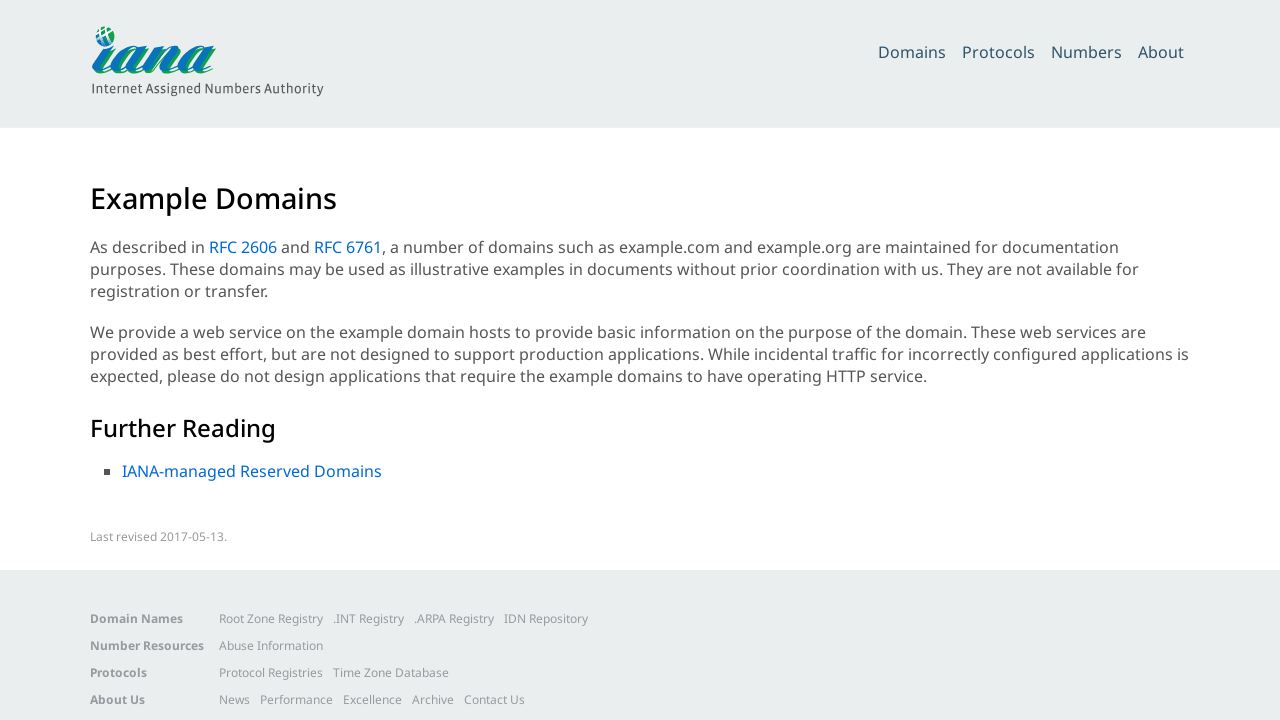

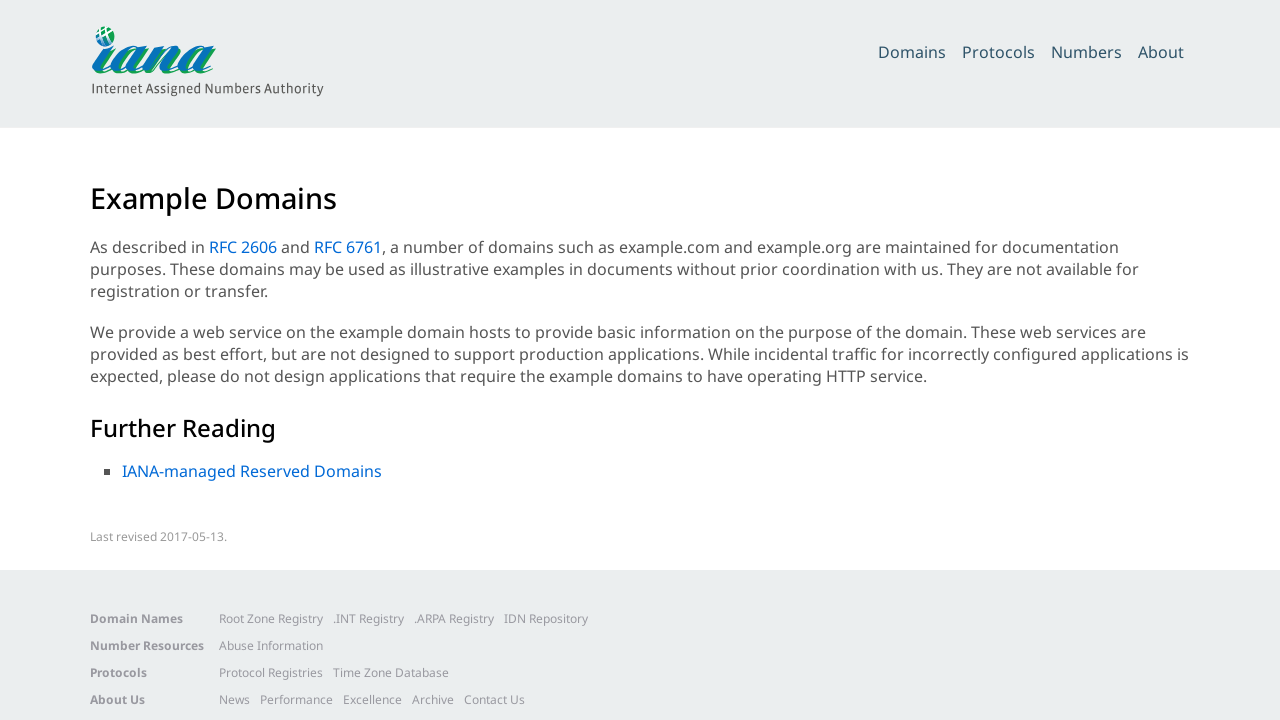